Tests navigation to the Data types page by clicking the link

Starting URL: https://bonigarcia.dev/selenium-webdriver-java/

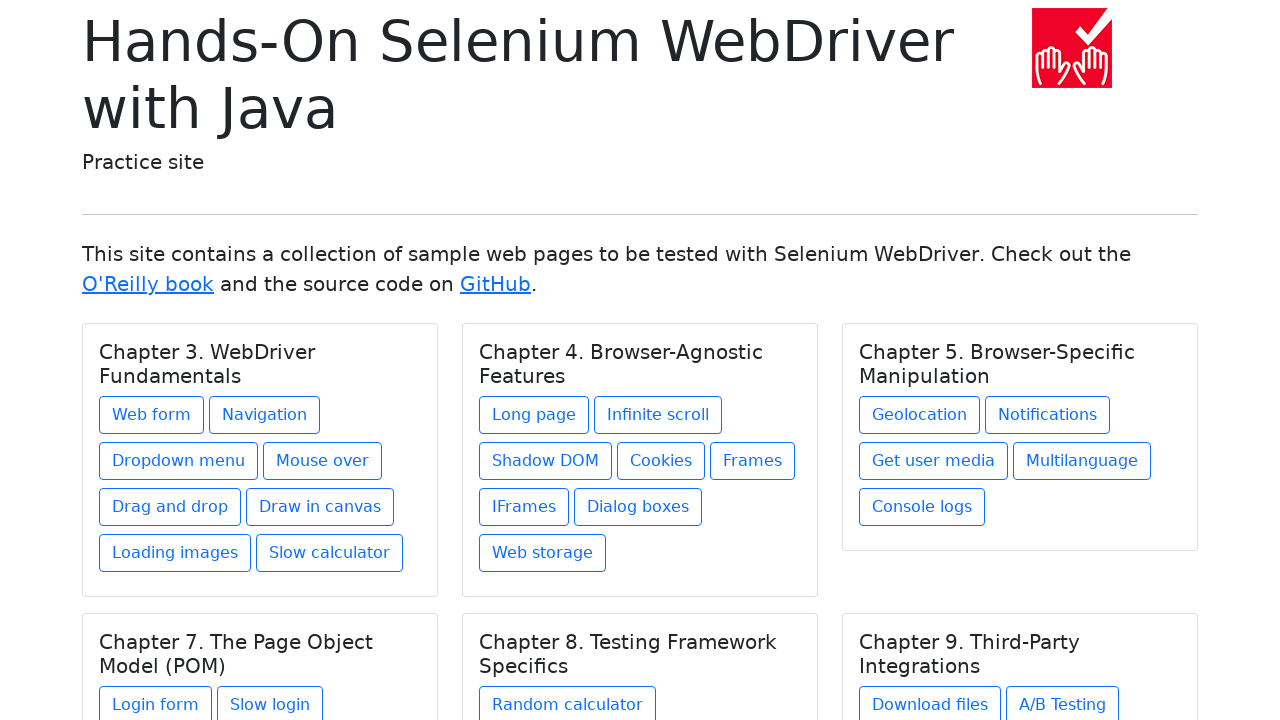

Clicked on the Data types link in Chapter 9 section at (915, 612) on xpath=//div[@class='card-body']/h5[text()='Chapter 9. Third-Party Integrations']
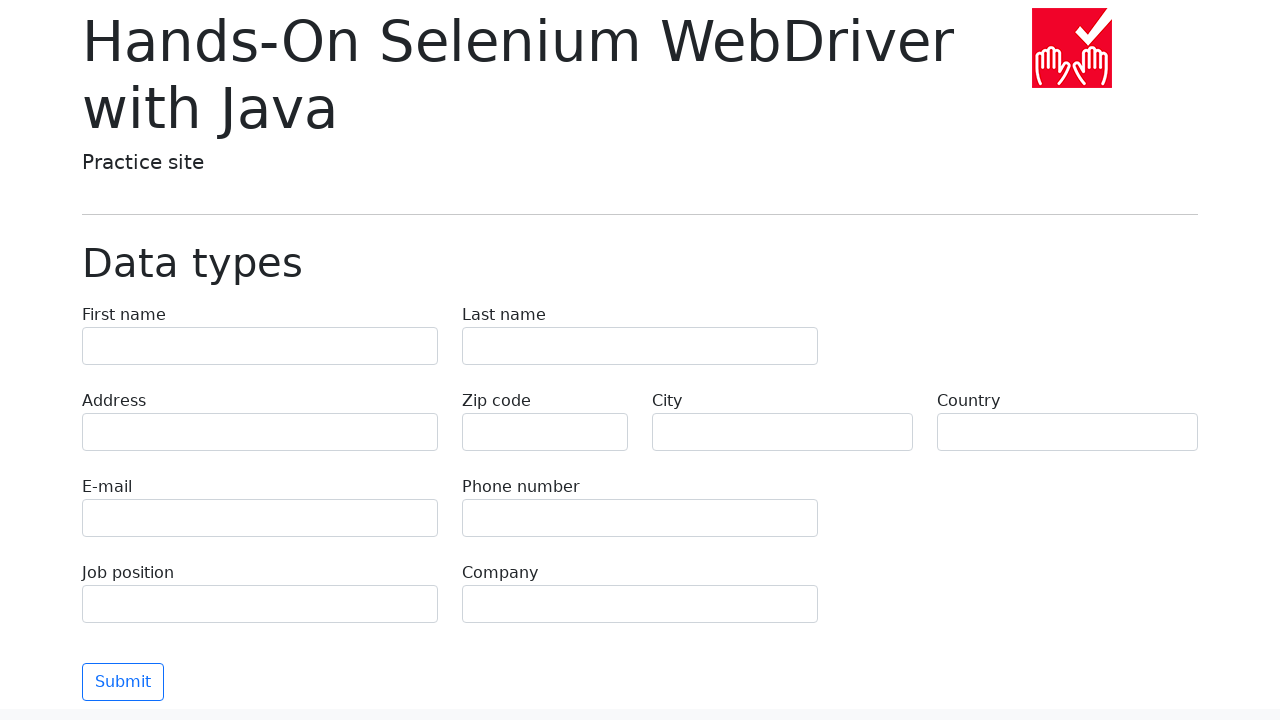

Waited for Data types page title to load
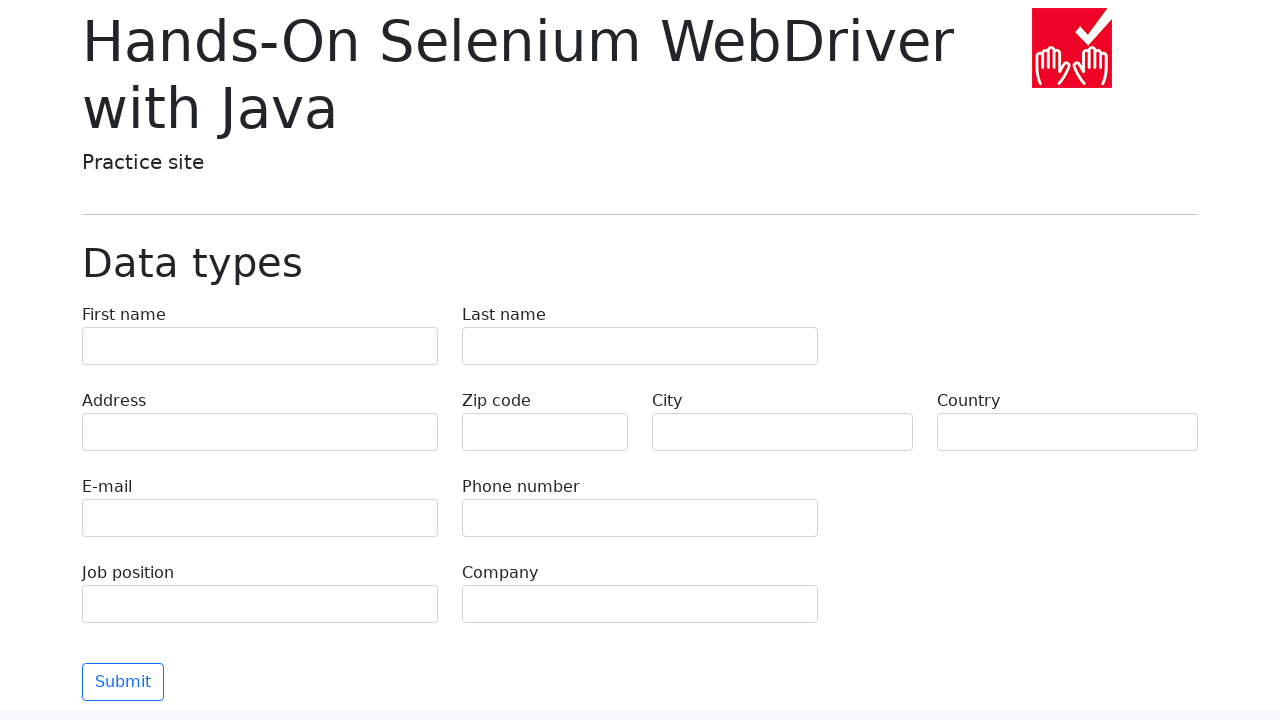

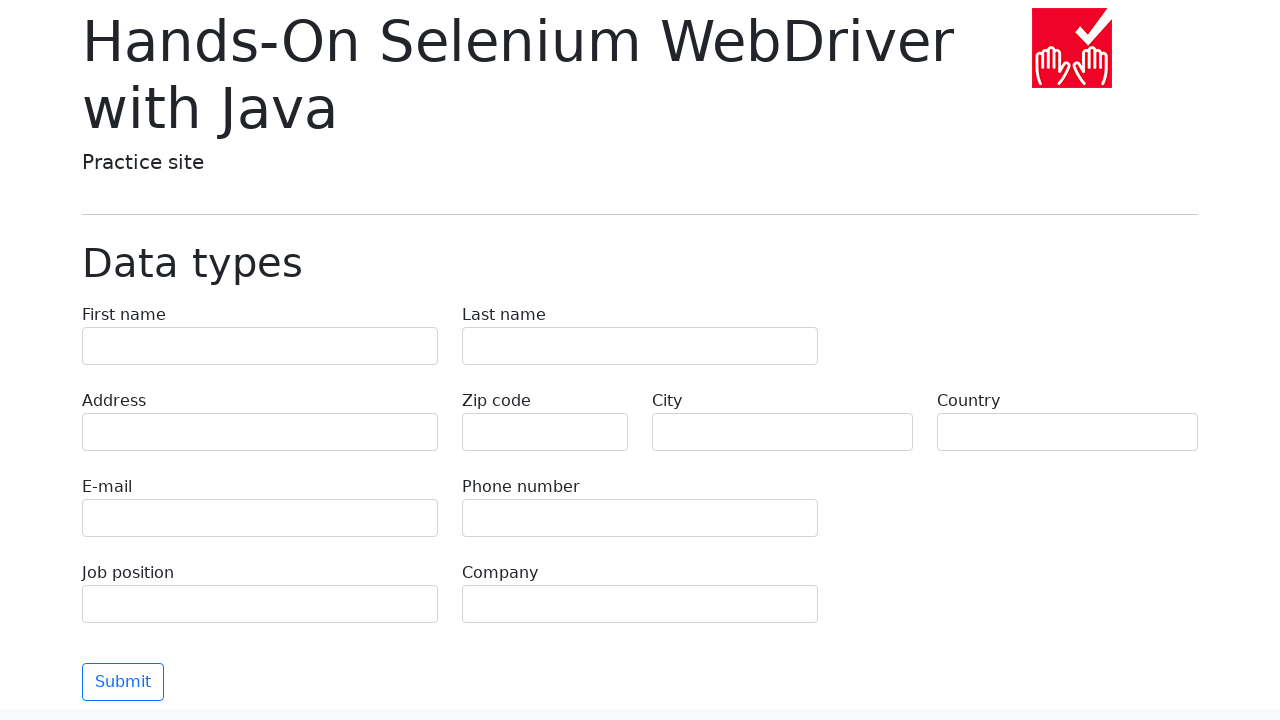